Tests that the currently applied filter is highlighted in the filter buttons

Starting URL: https://demo.playwright.dev/todomvc

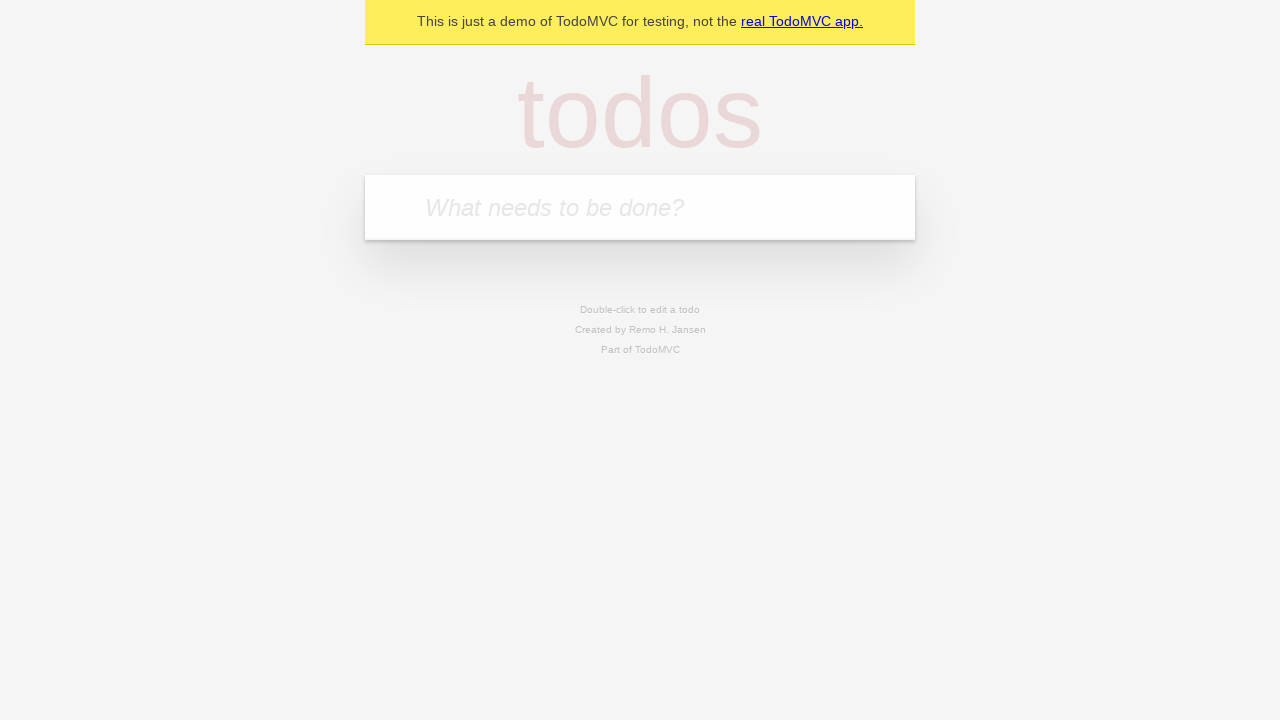

Filled first todo input with 'buy some cheese' on .new-todo
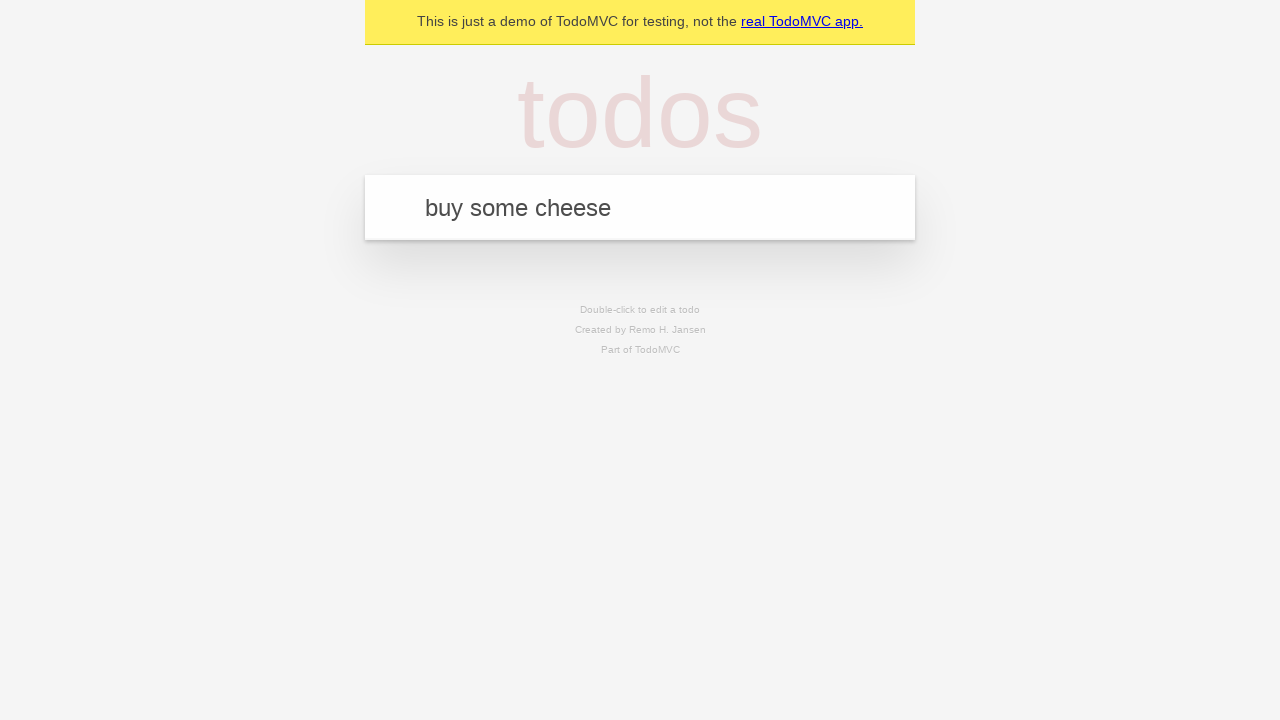

Pressed Enter to create first todo on .new-todo
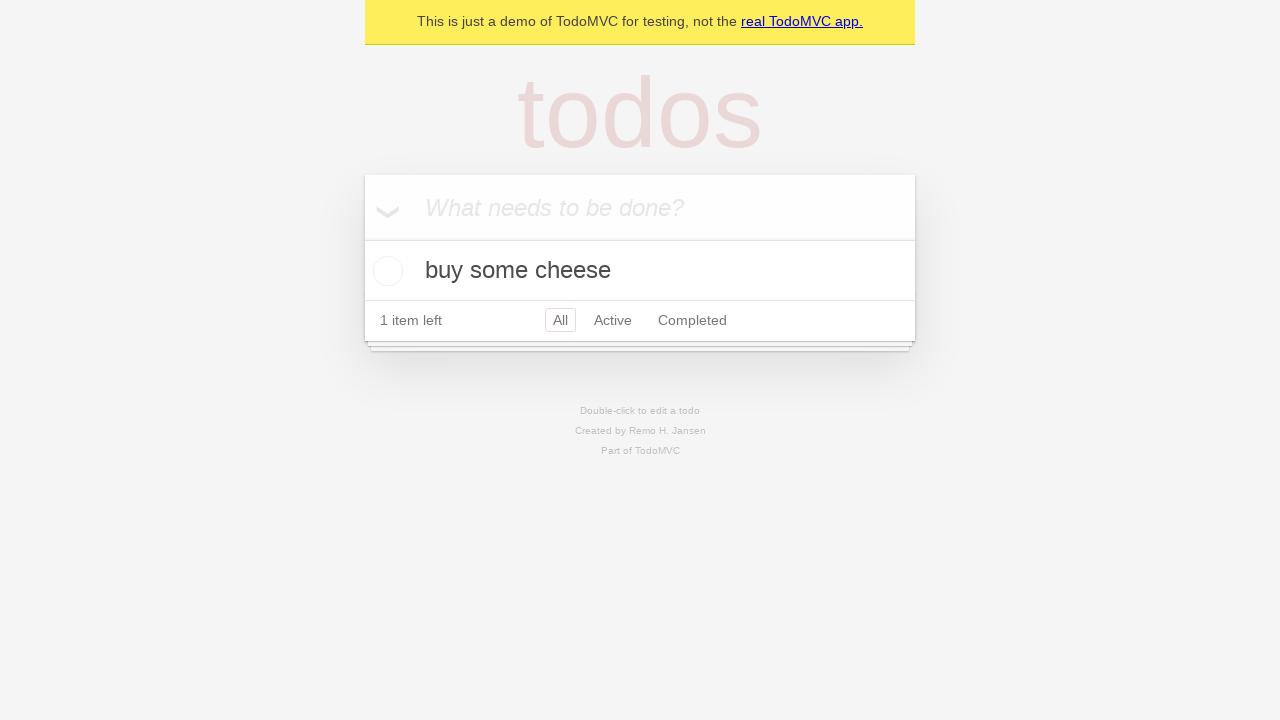

Filled second todo input with 'feed the cat' on .new-todo
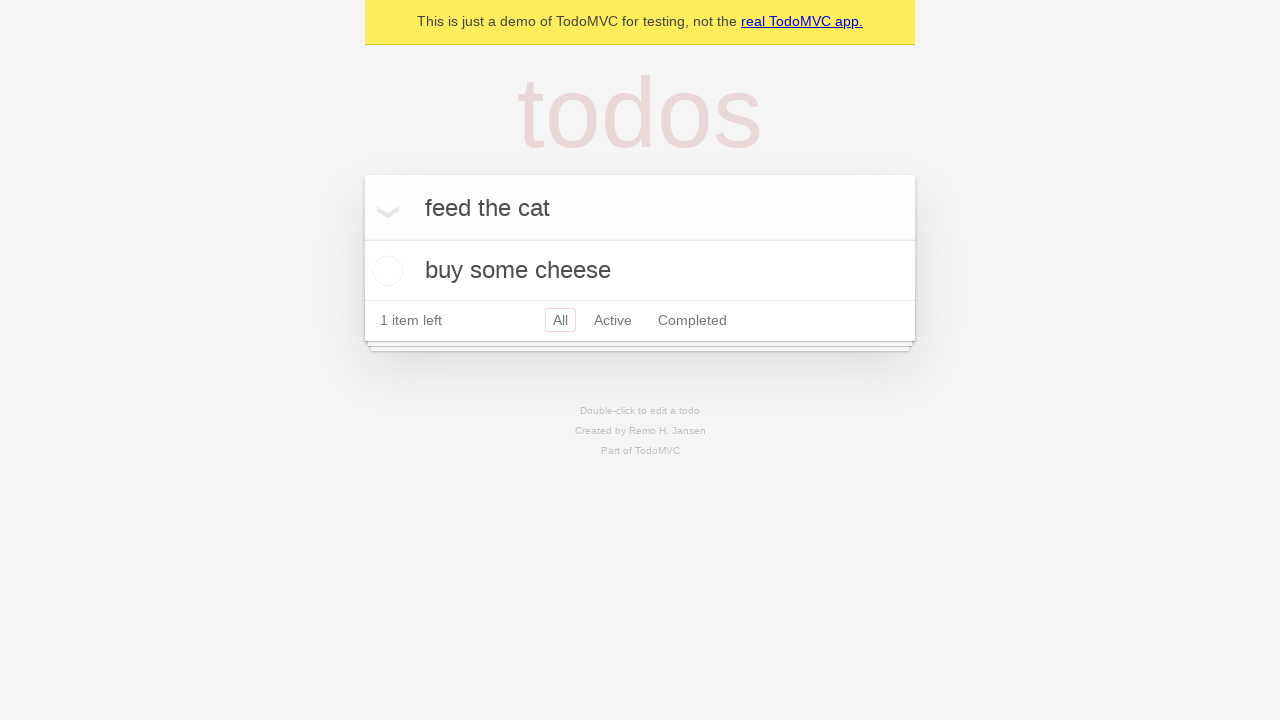

Pressed Enter to create second todo on .new-todo
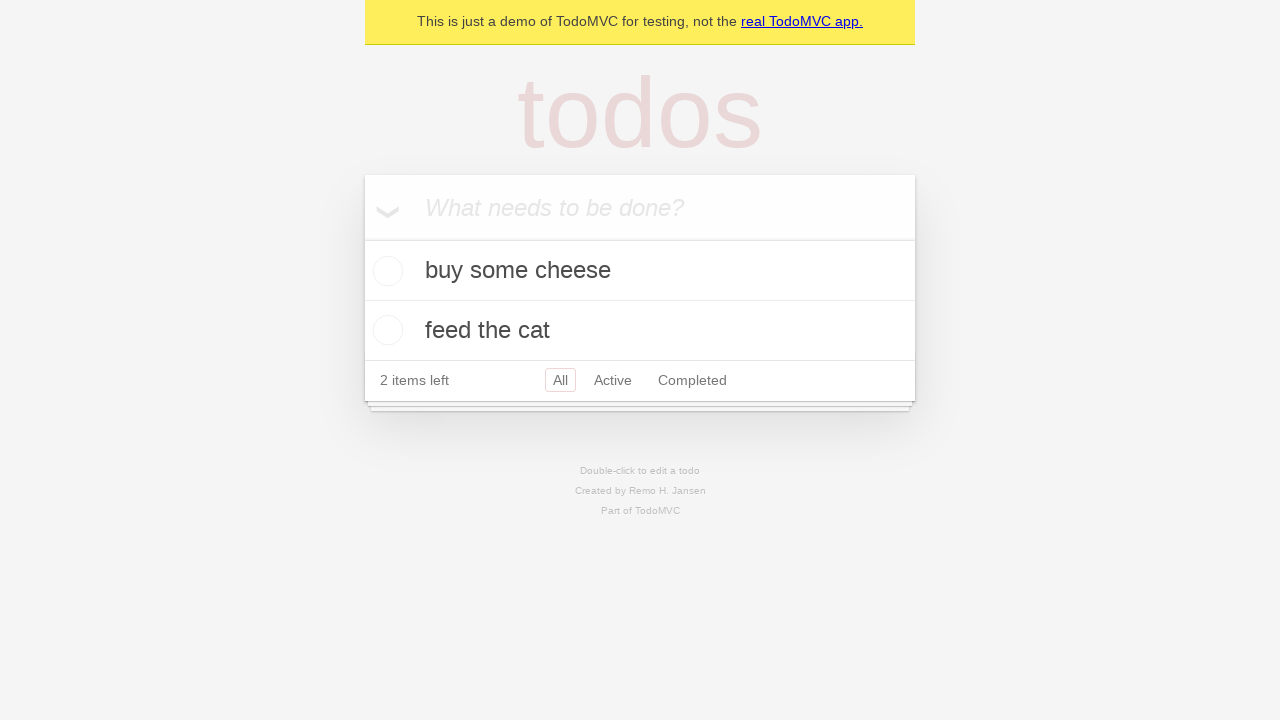

Filled third todo input with 'book a doctors appointment' on .new-todo
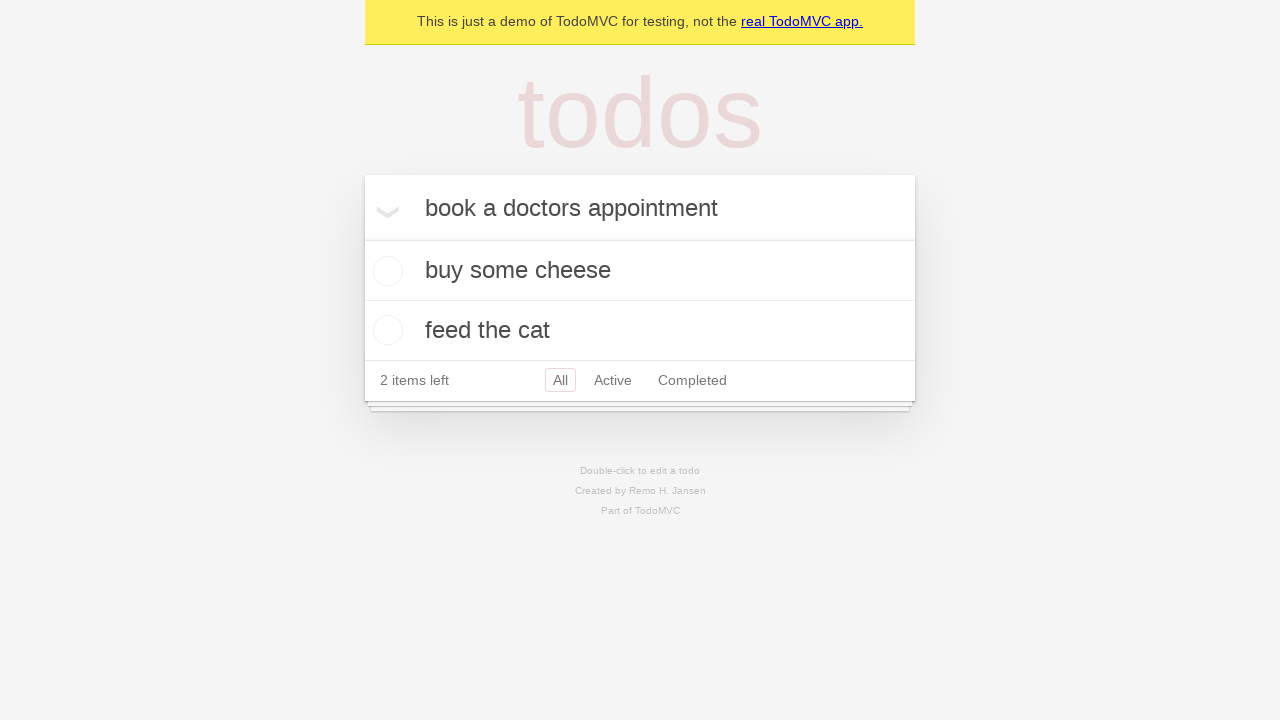

Pressed Enter to create third todo on .new-todo
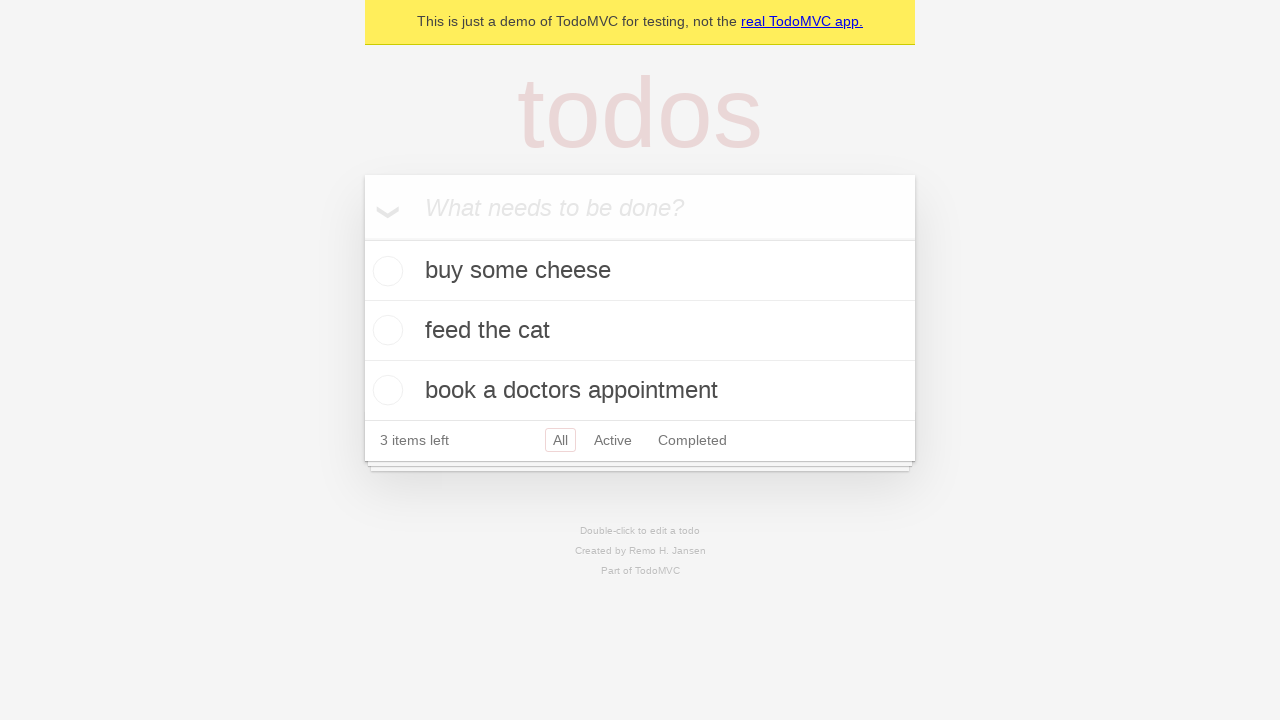

Clicked Active filter button at (613, 440) on .filters >> text=Active
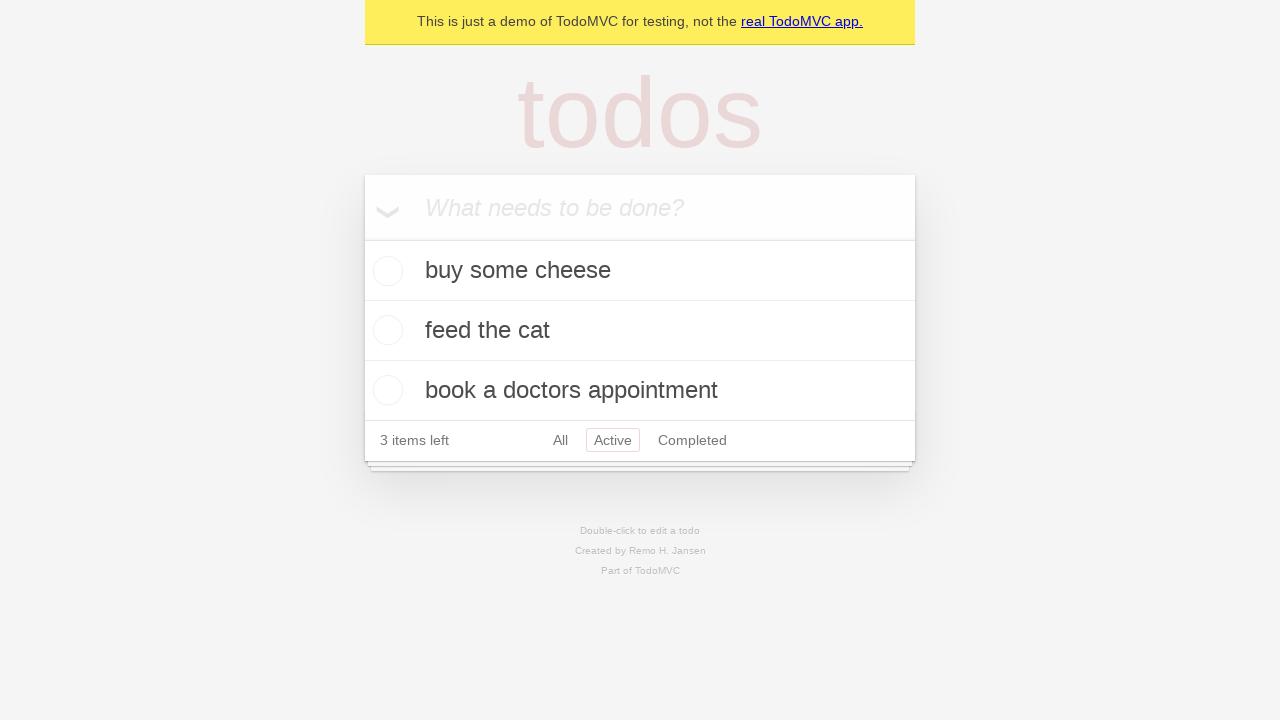

Clicked Completed filter button to verify it is highlighted as currently applied filter at (692, 440) on .filters >> text=Completed
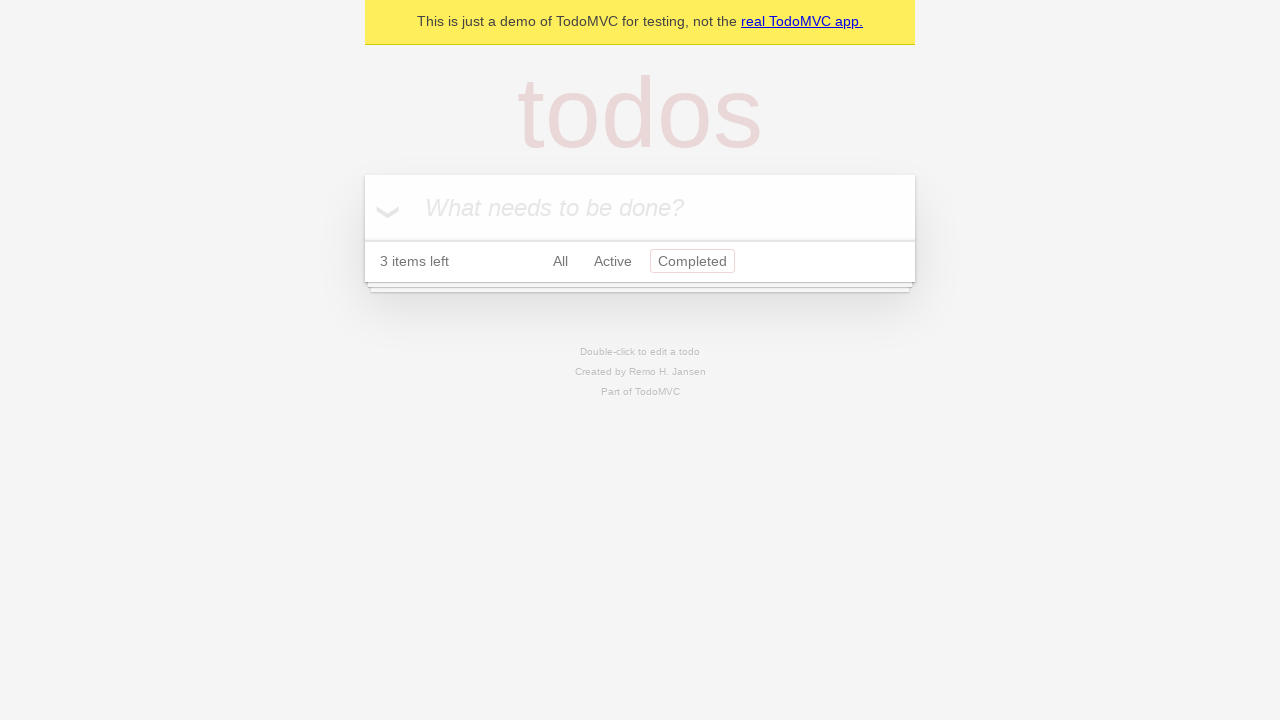

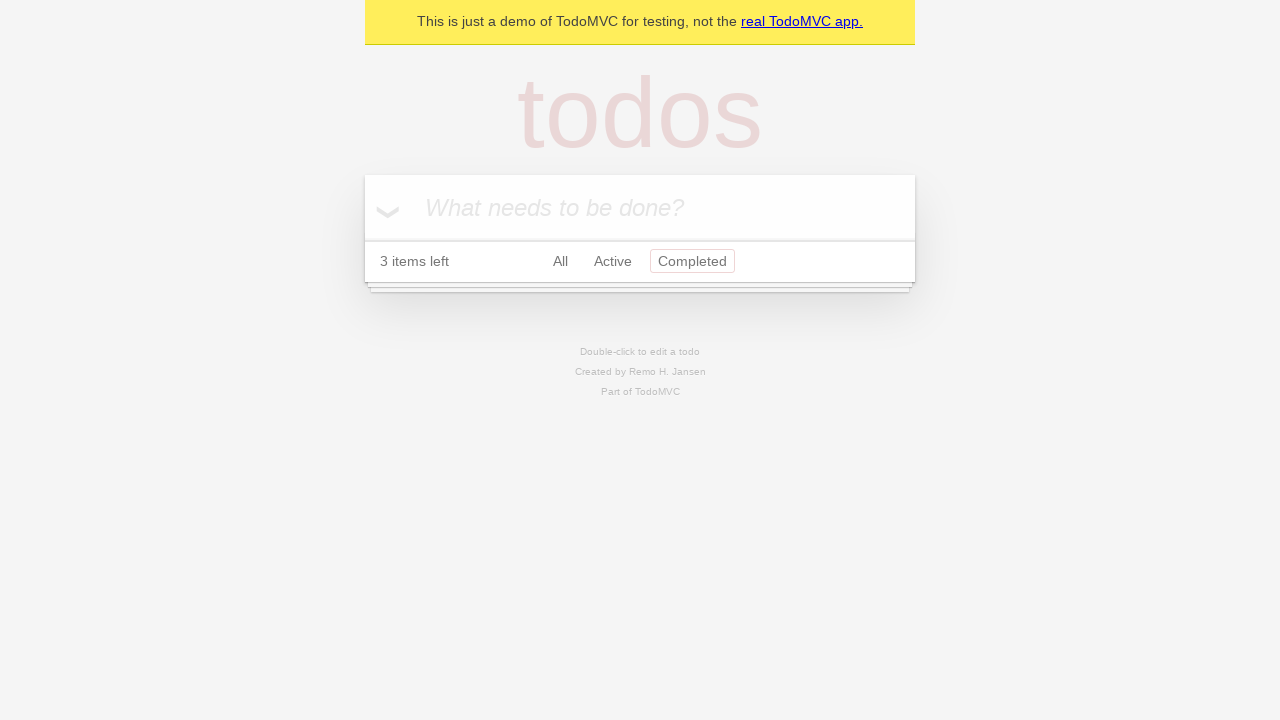